Tests the Input Form Submit functionality by first clicking submit without data to trigger validation, then filling all required fields (name, email, password, company, website, country, city, address, state, zip) and submitting the form.

Starting URL: https://www.lambdatest.com/selenium-playground

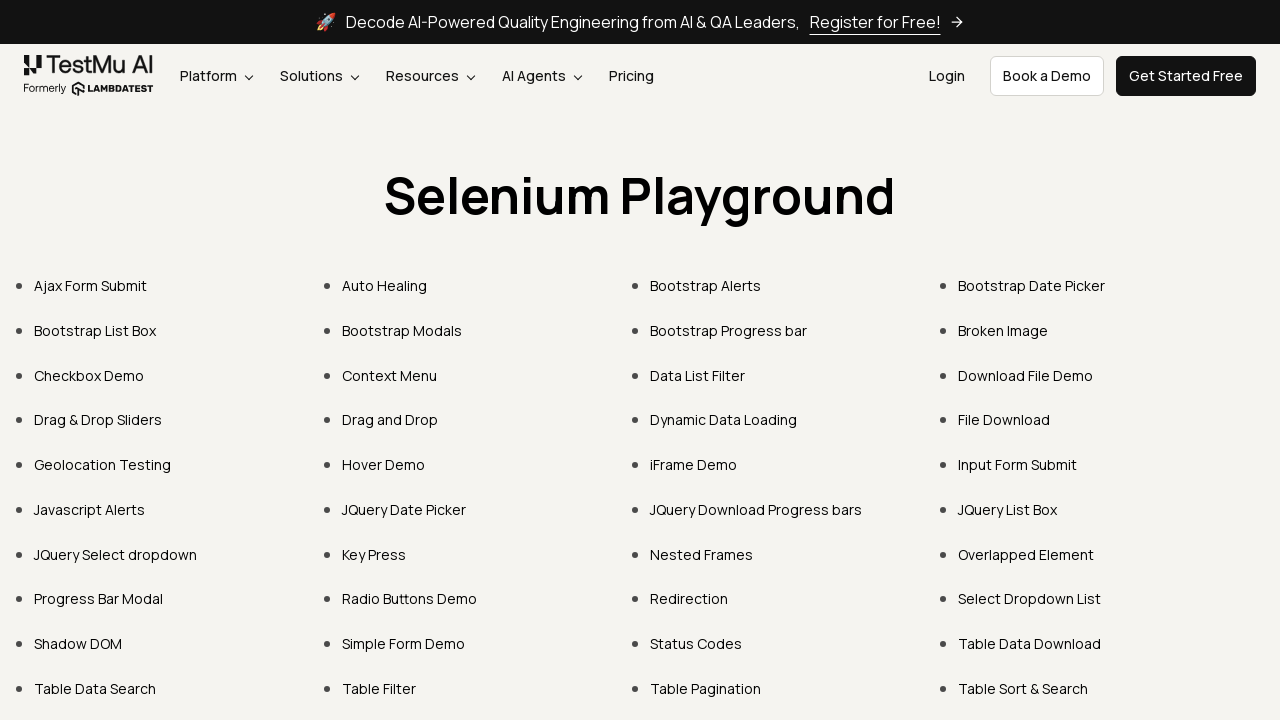

Clicked 'Input Form Submit' link at (1018, 464) on text=Input Form Submit
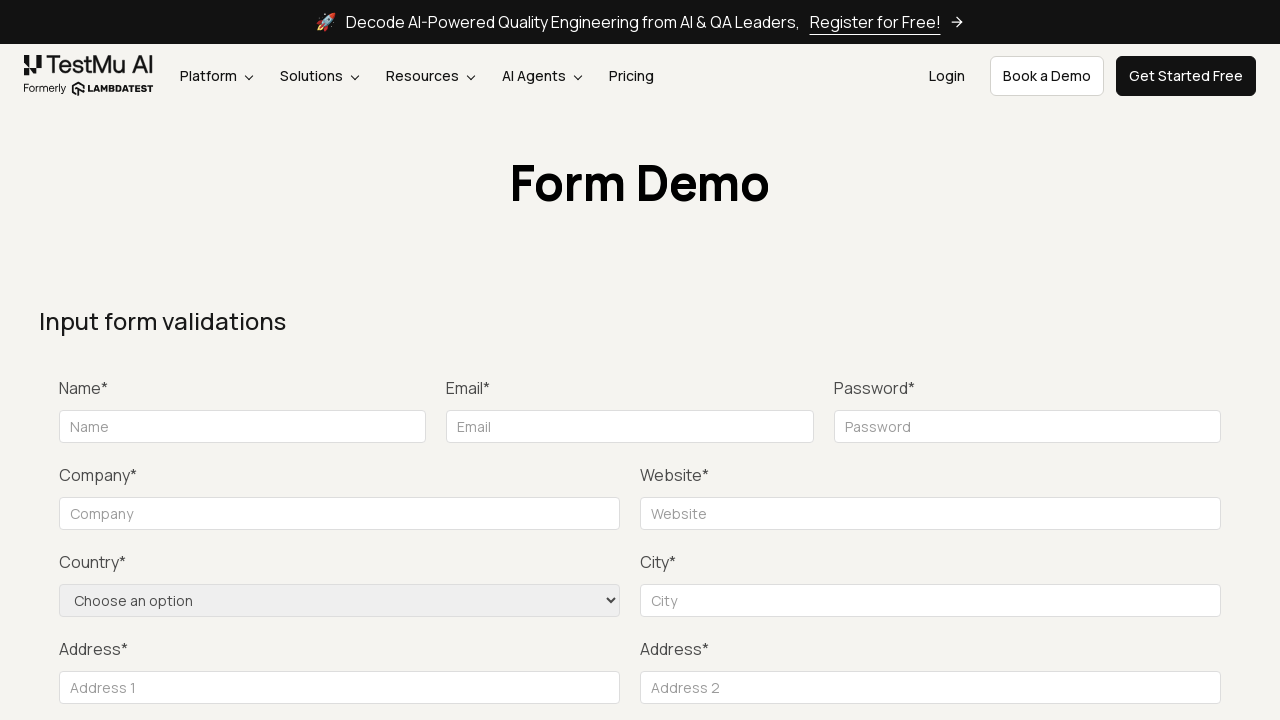

Input form loaded and name field is visible
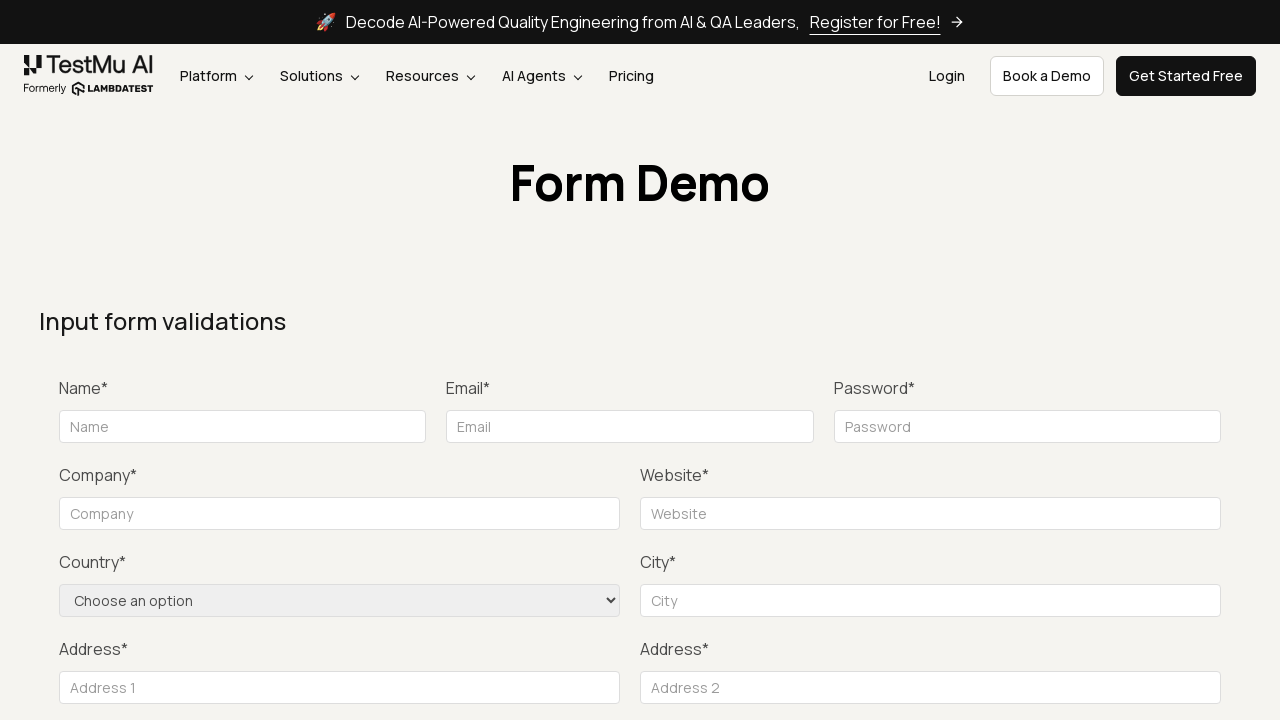

Clicked Submit button without filling form to trigger validation at (1131, 360) on button:has-text('Submit')
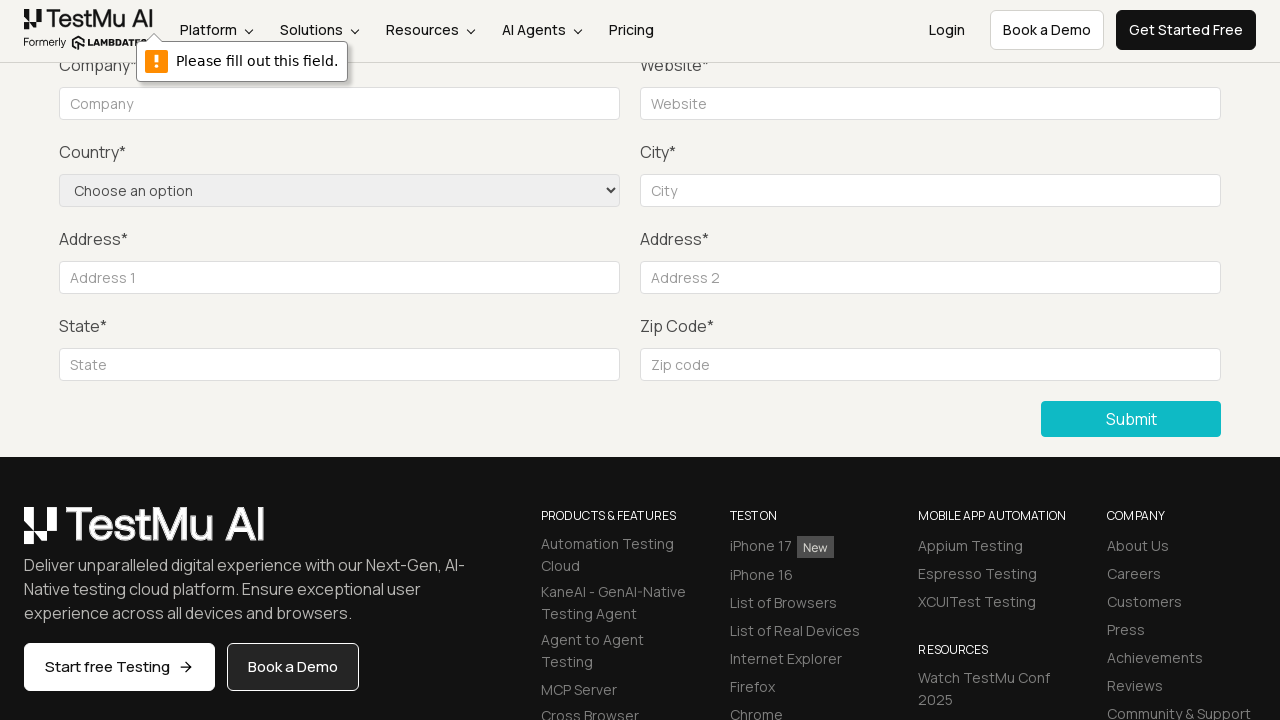

Filled name field with 'John Doe' on #name
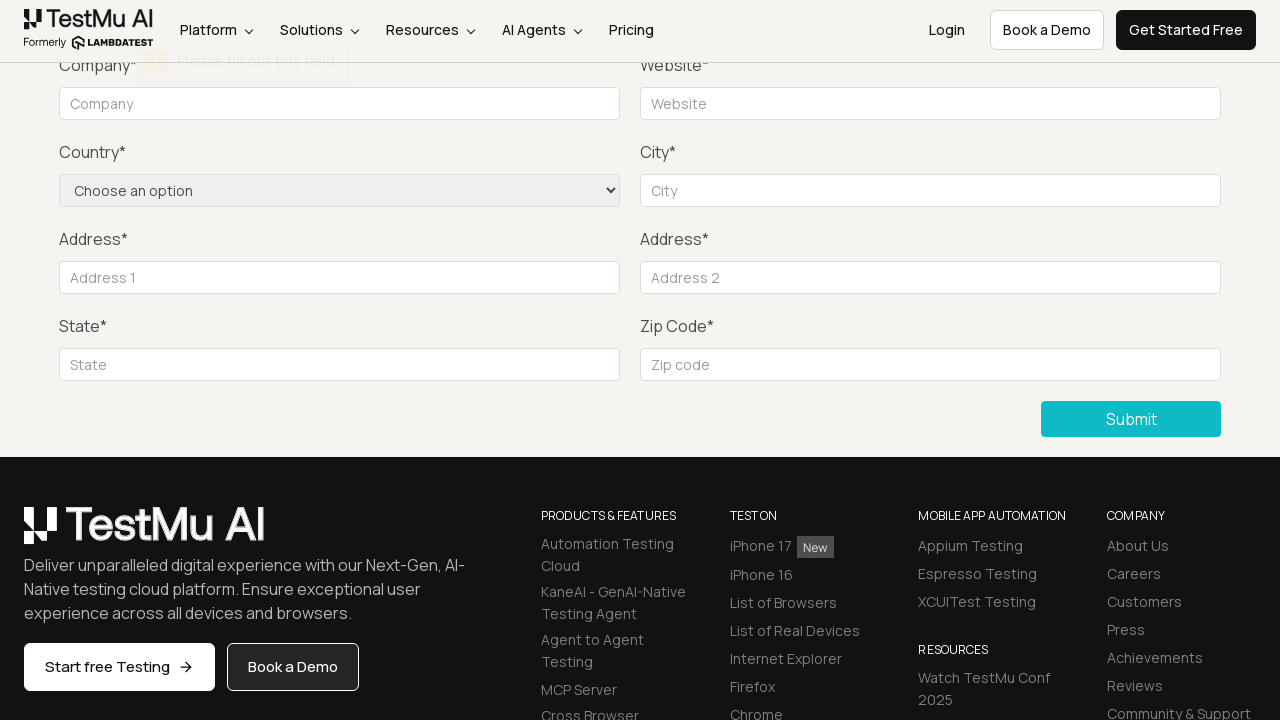

Filled email field with 'johndoe@example.com' on //div//label[normalize-space()='Email*']/following-sibling::input
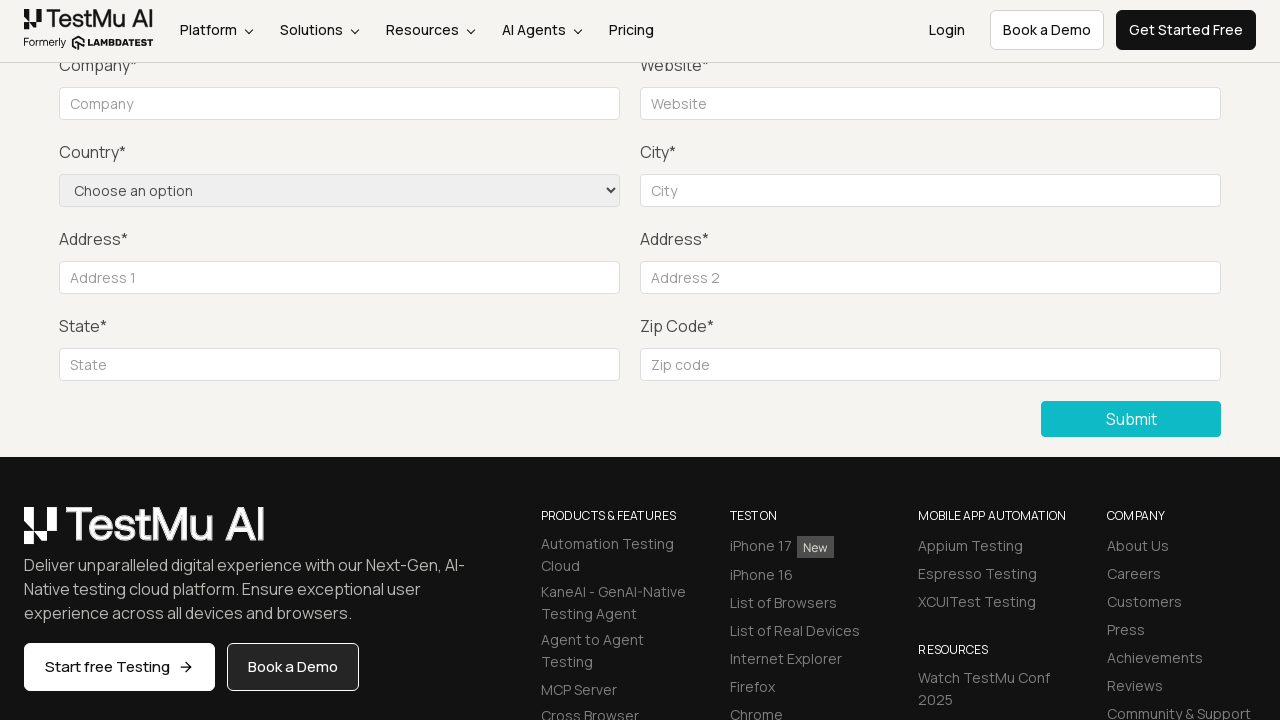

Filled password field with 'Abc@123' on //div//label[normalize-space()='Password*']/following-sibling::input
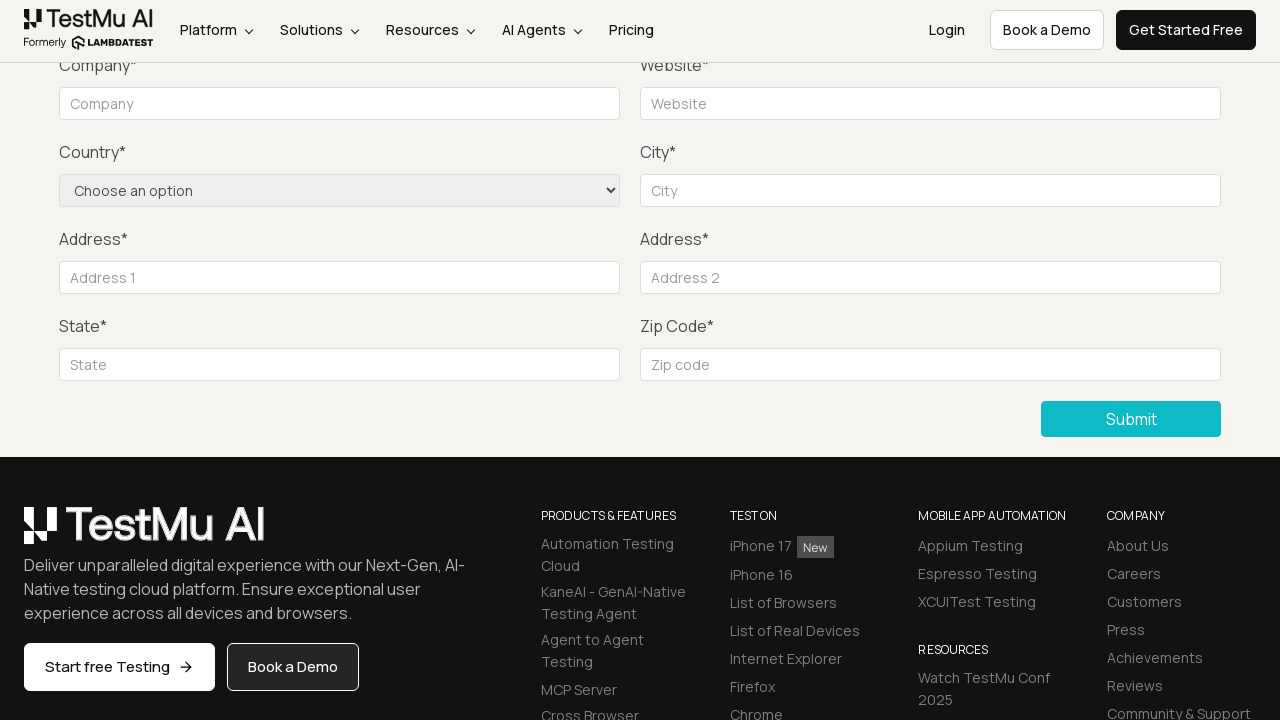

Filled company field with 'Persistent' on //div//label[normalize-space()='Company*']/following-sibling::input
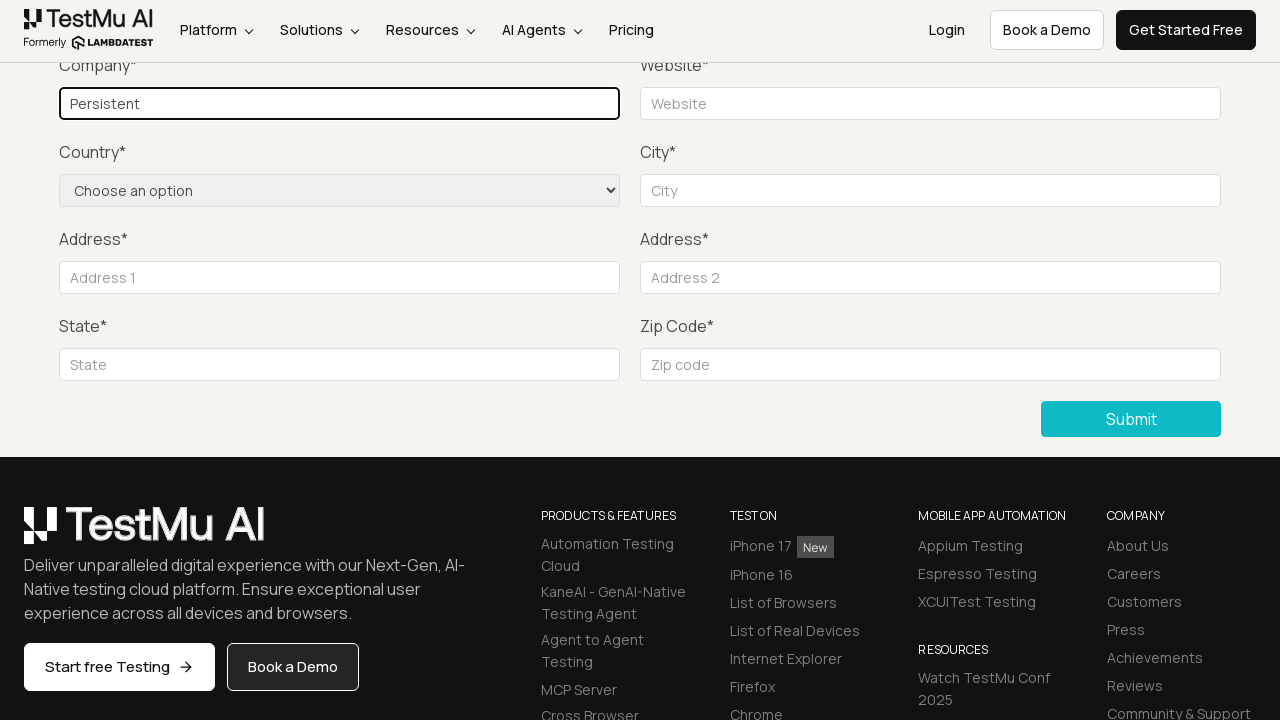

Filled website field with 'www.persistent.com' on //div//label[normalize-space()='Website*']/following-sibling::input
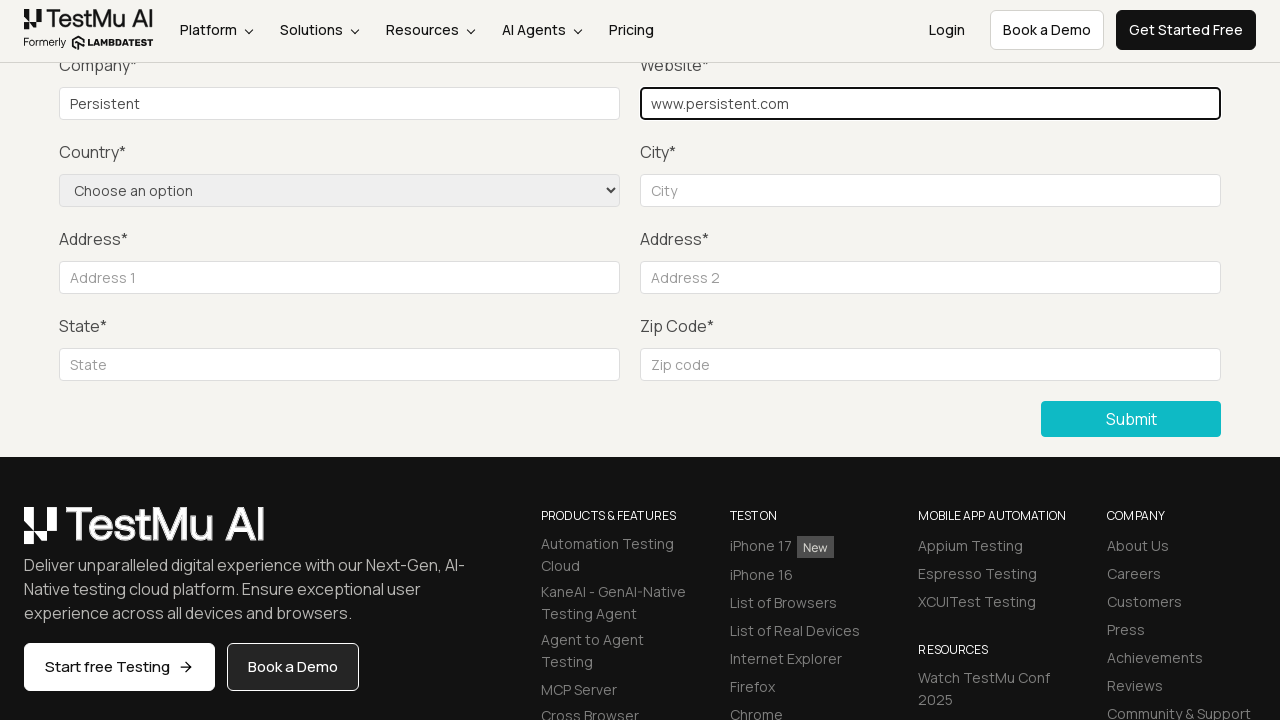

Selected 'United States' from country dropdown on //div//label[normalize-space()='Country*']/following-sibling::select
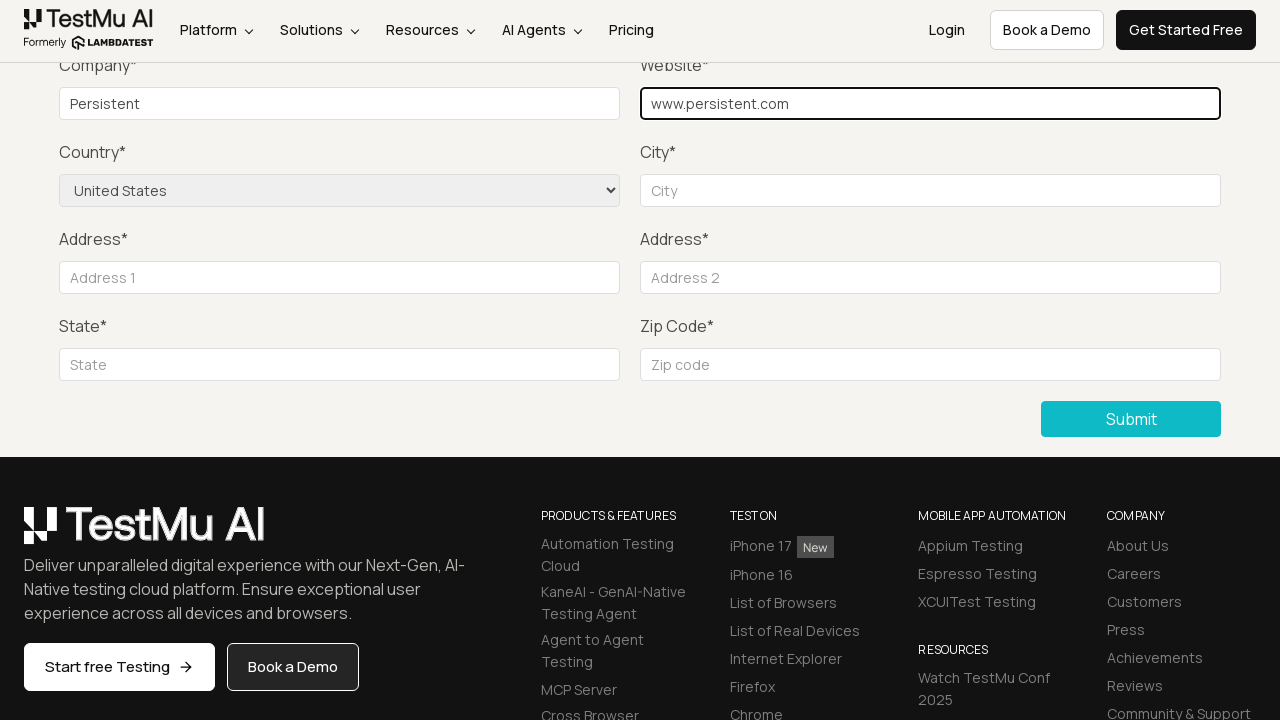

Filled city field with 'Pune' on //div//label[normalize-space()='City*']/following-sibling::input
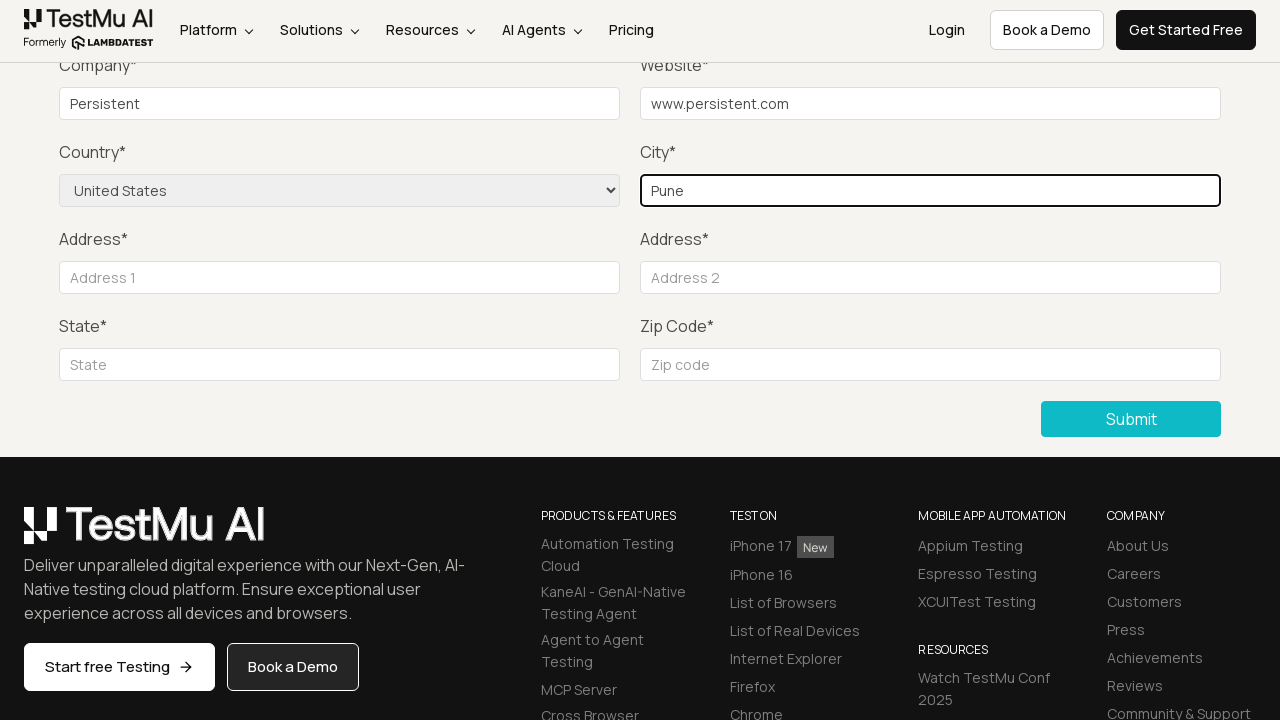

Filled first address field with '123 Street' on #inputAddress1
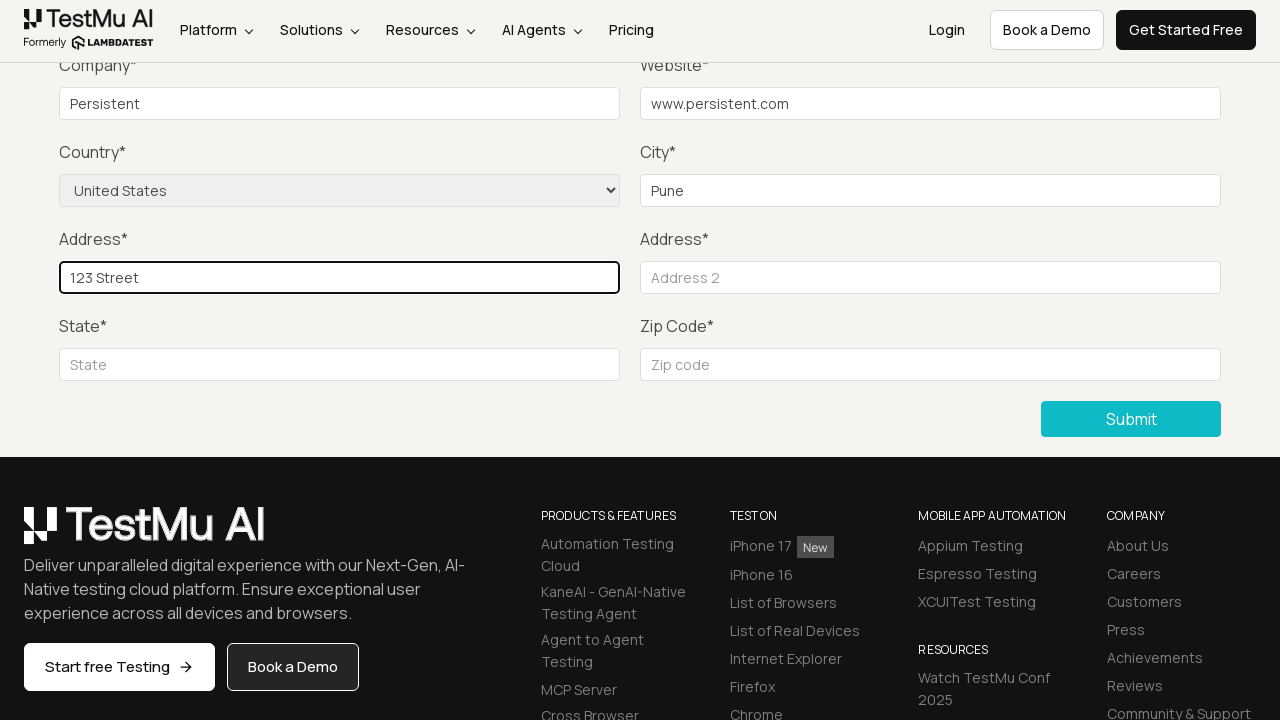

Filled second address field with '1234 Street' on #inputAddress2
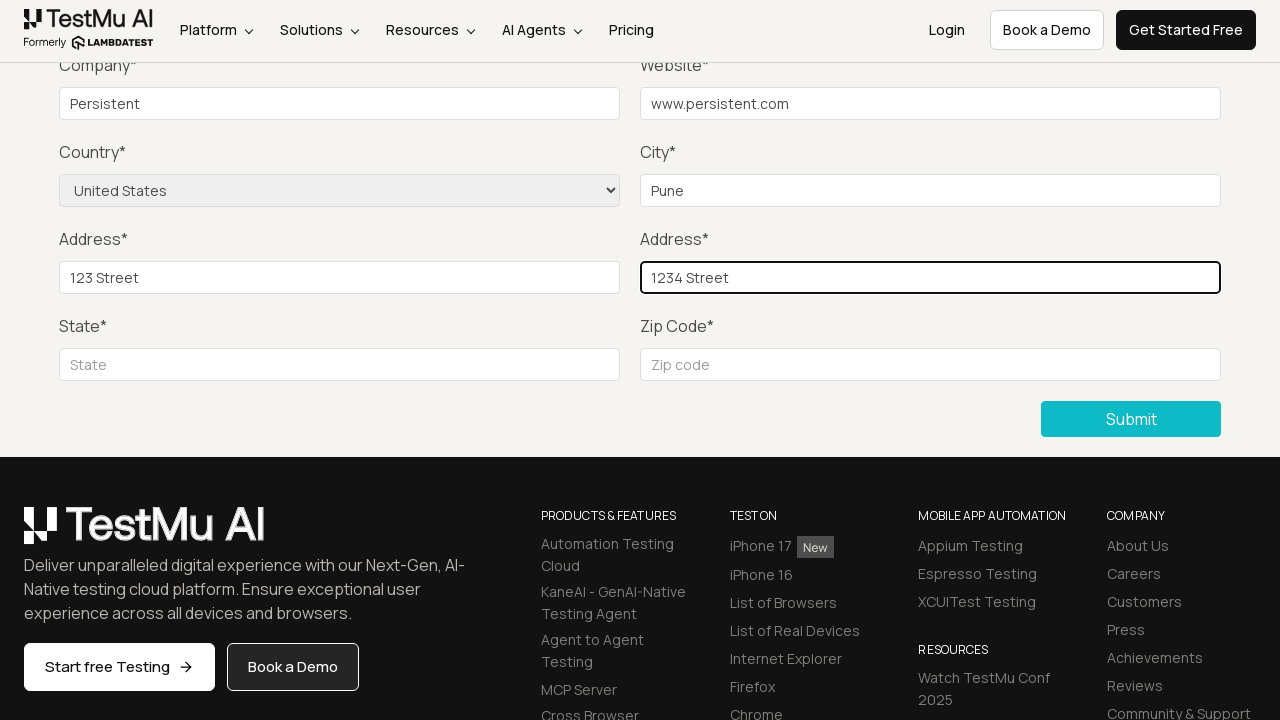

Filled state field with 'Maharashtra' on //div//label[normalize-space()='State*']/following-sibling::input
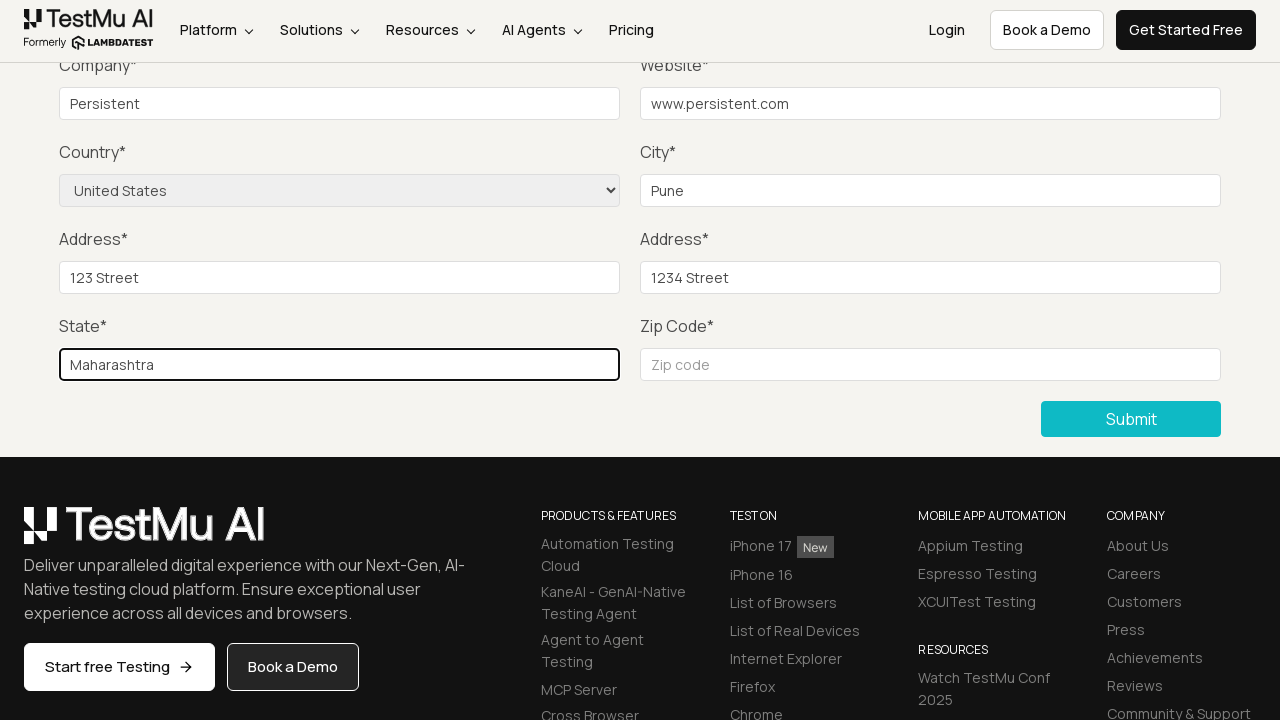

Filled zip code field with '422107' on //div//label[normalize-space()='Zip Code*']/following-sibling::input
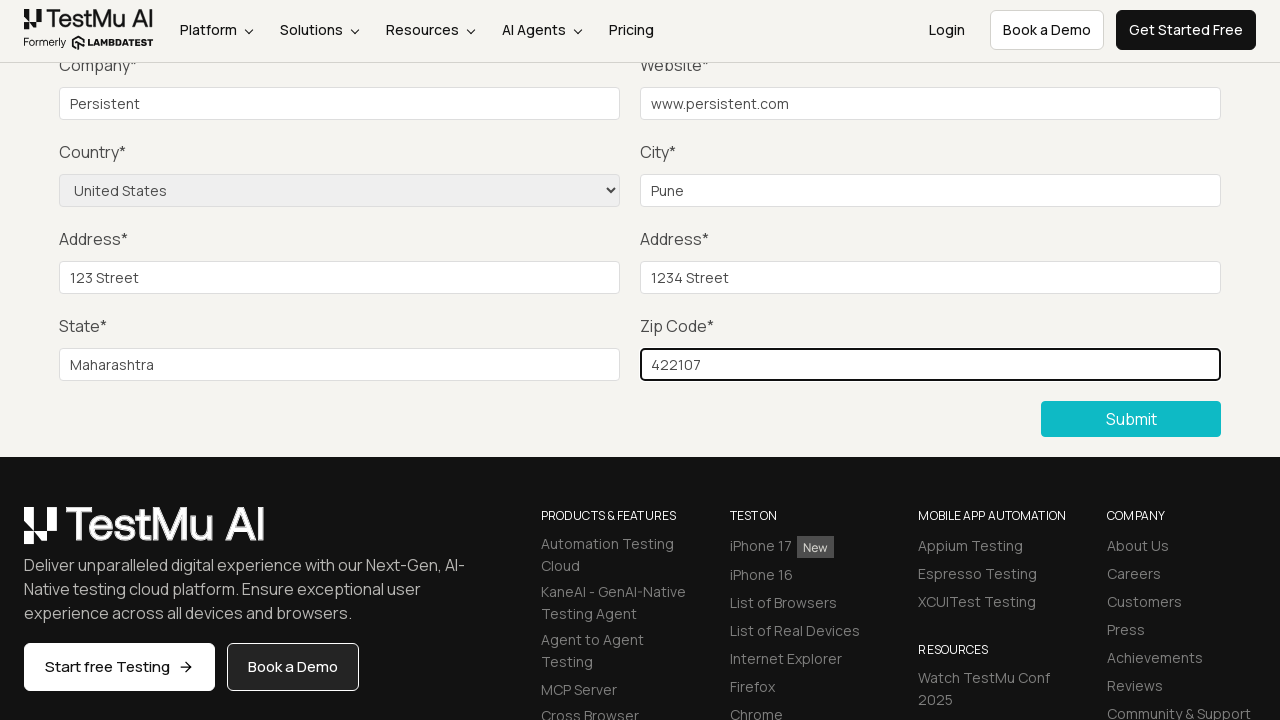

Clicked Submit button with all required fields filled at (1131, 419) on button:has-text('Submit')
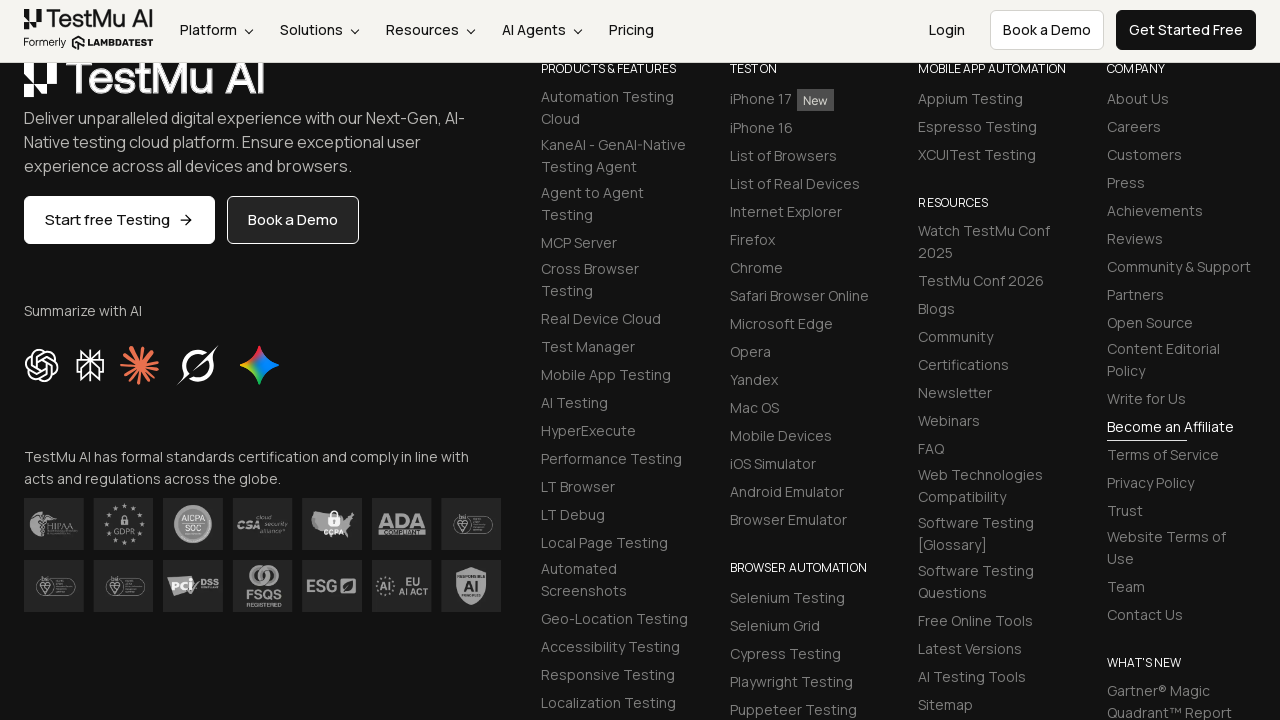

Form submission successful and success message displayed
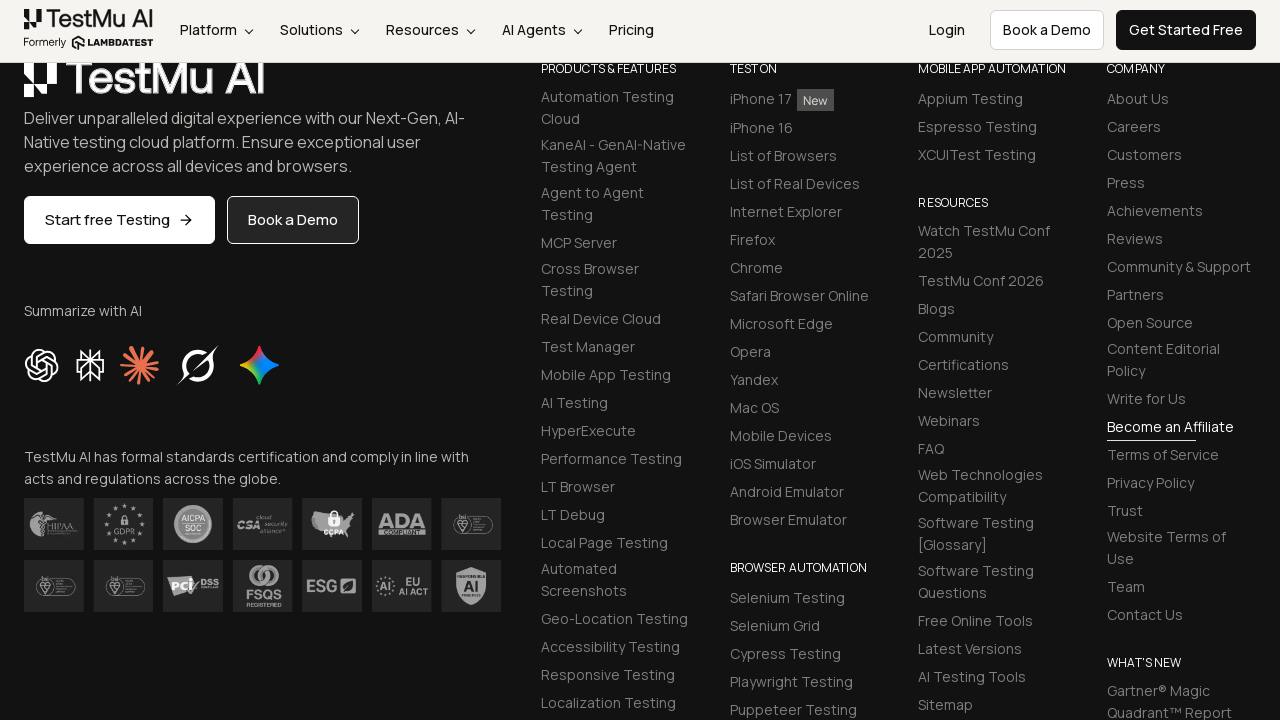

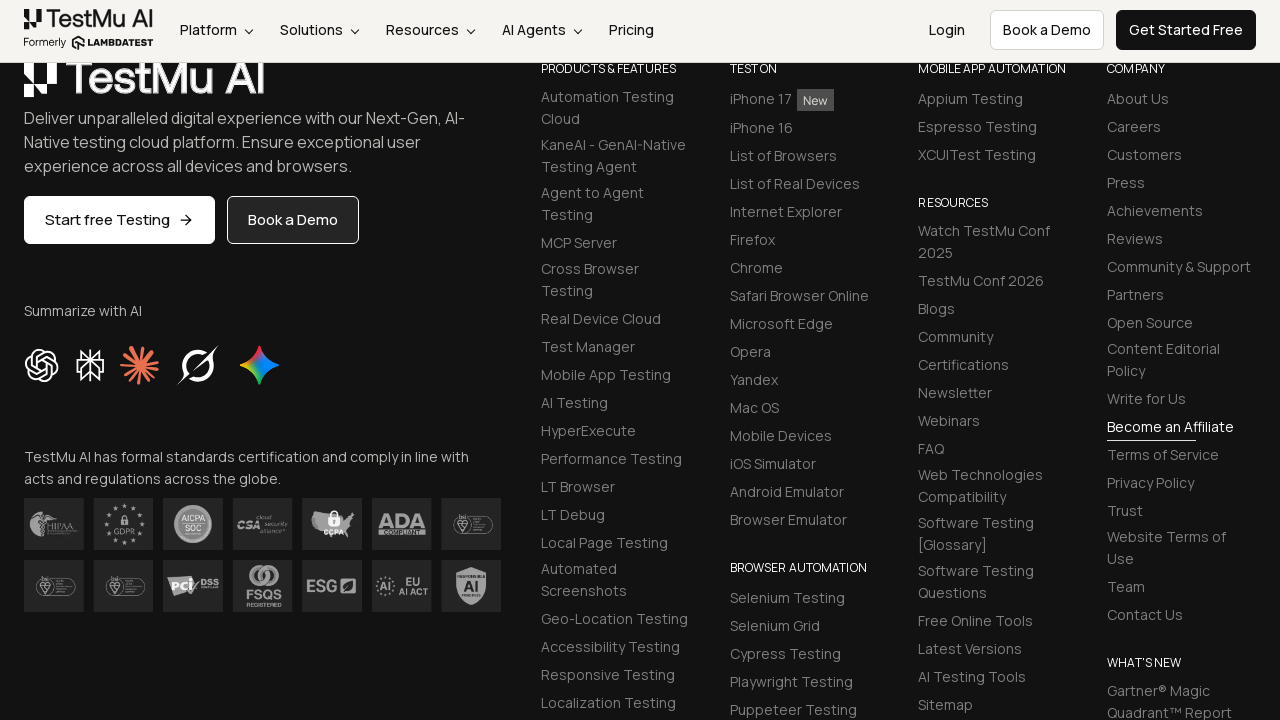